Fills out a practice registration form on DemoQA including personal details (name, email, gender, mobile), date of birth, subjects, hobbies, address, and state/city dropdowns.

Starting URL: https://demoqa.com/automation-practice-form

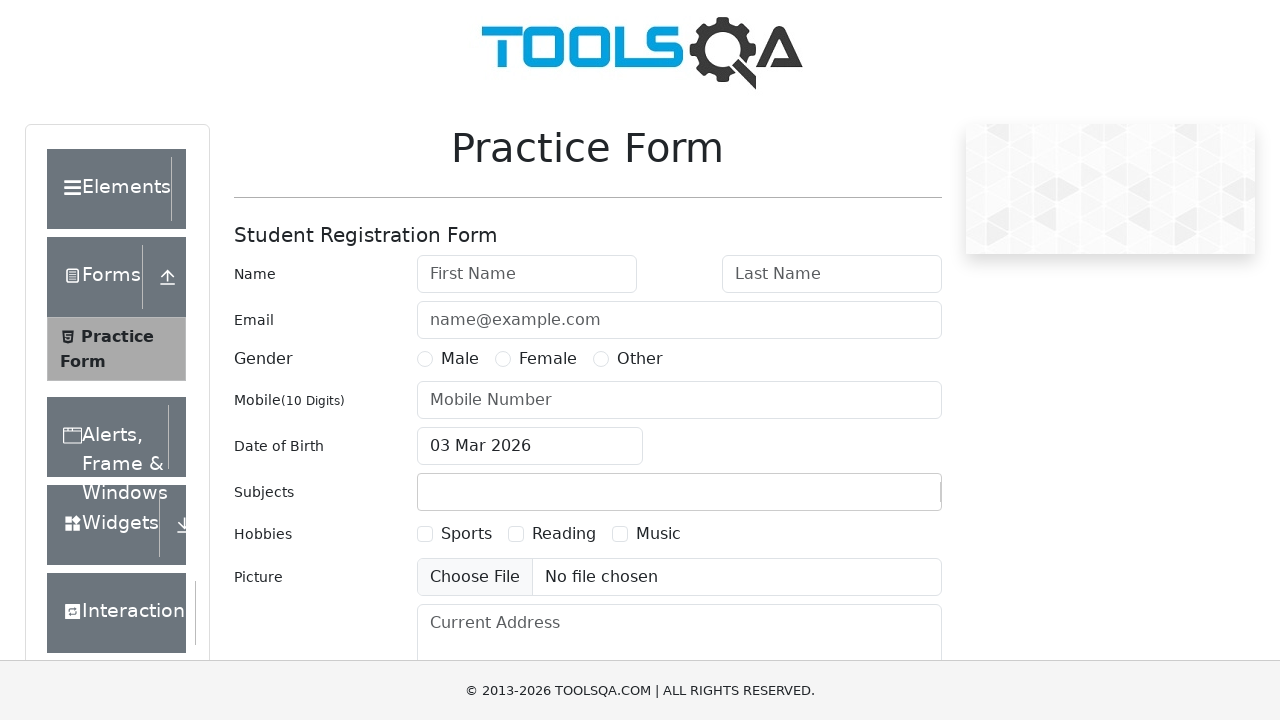

Filled first name field with 'Prasad' on #firstName
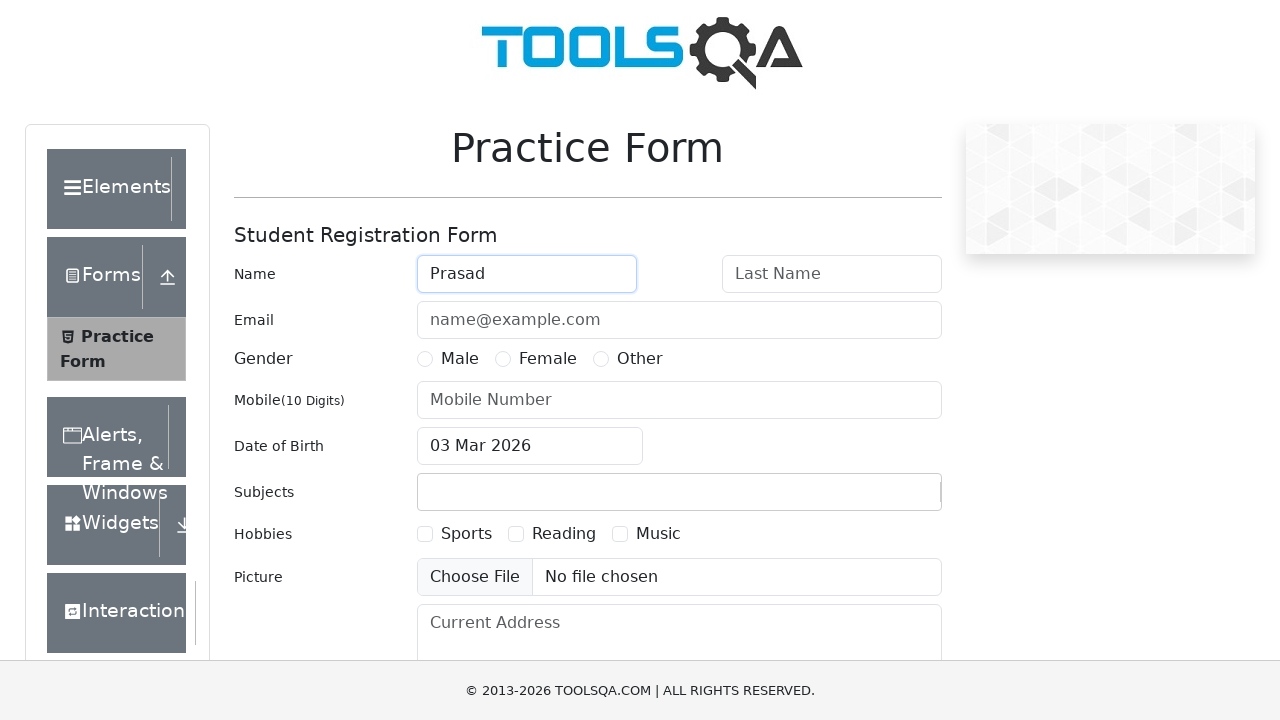

Filled last name field with 'Chaudhari' on #lastName
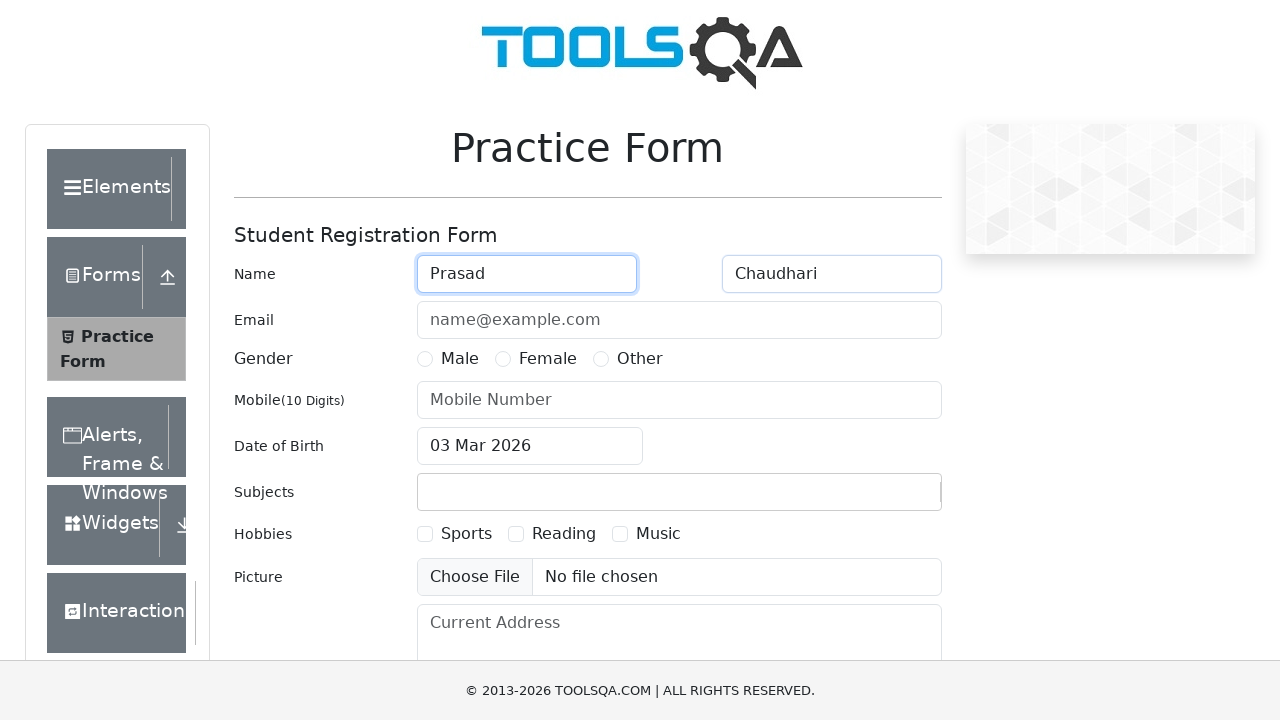

Filled email field with 'abc@gmail.com' on #userEmail
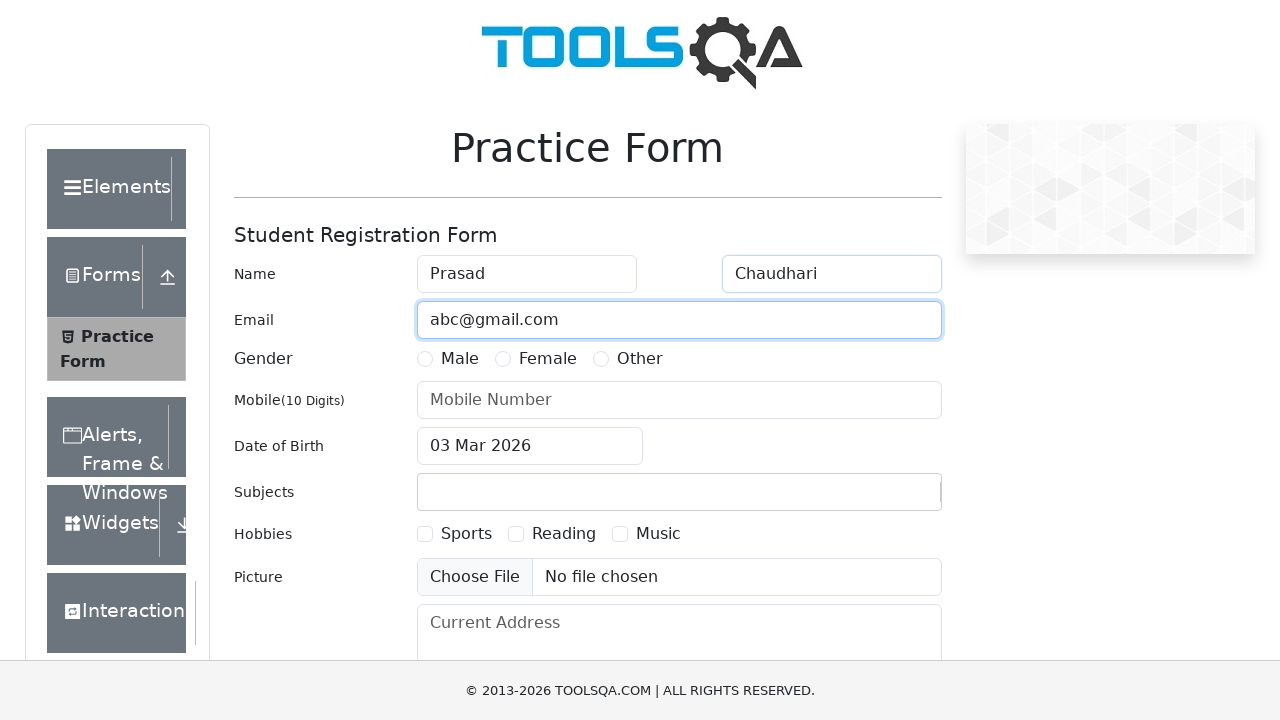

Selected Male gender radio button at (460, 359) on label[for='gender-radio-1']
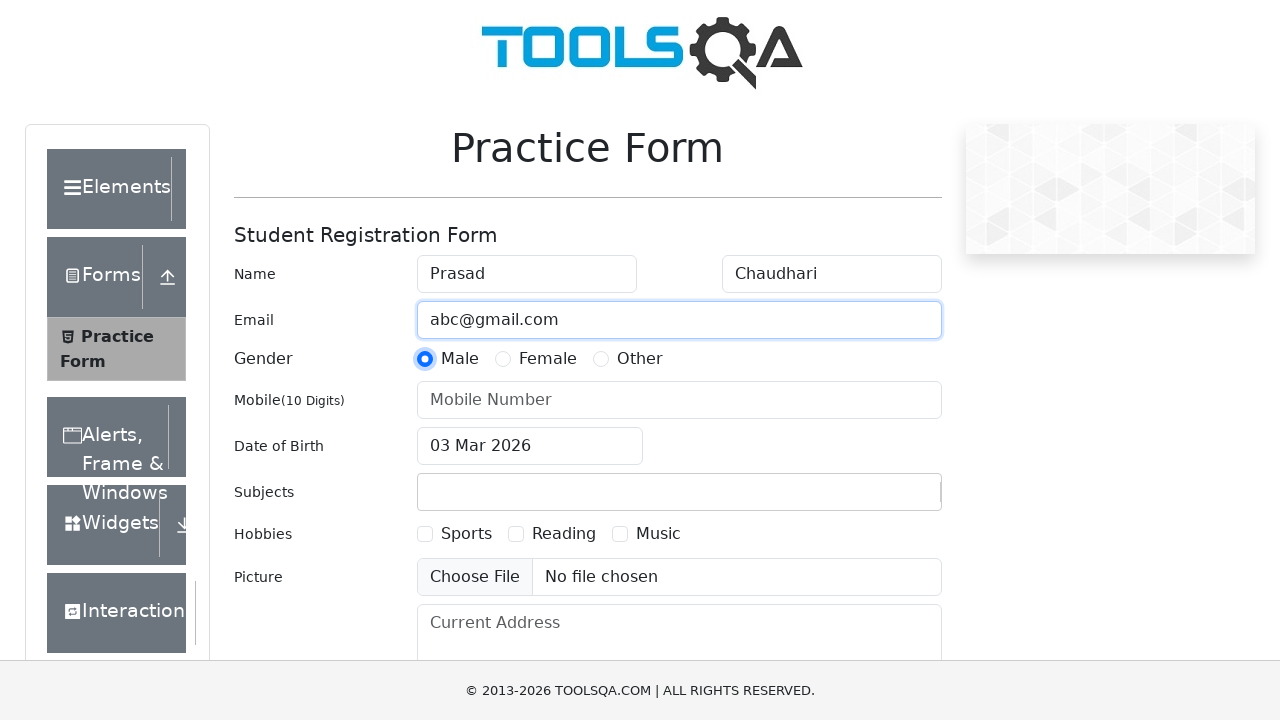

Filled mobile number field with '9923758919' on #userNumber
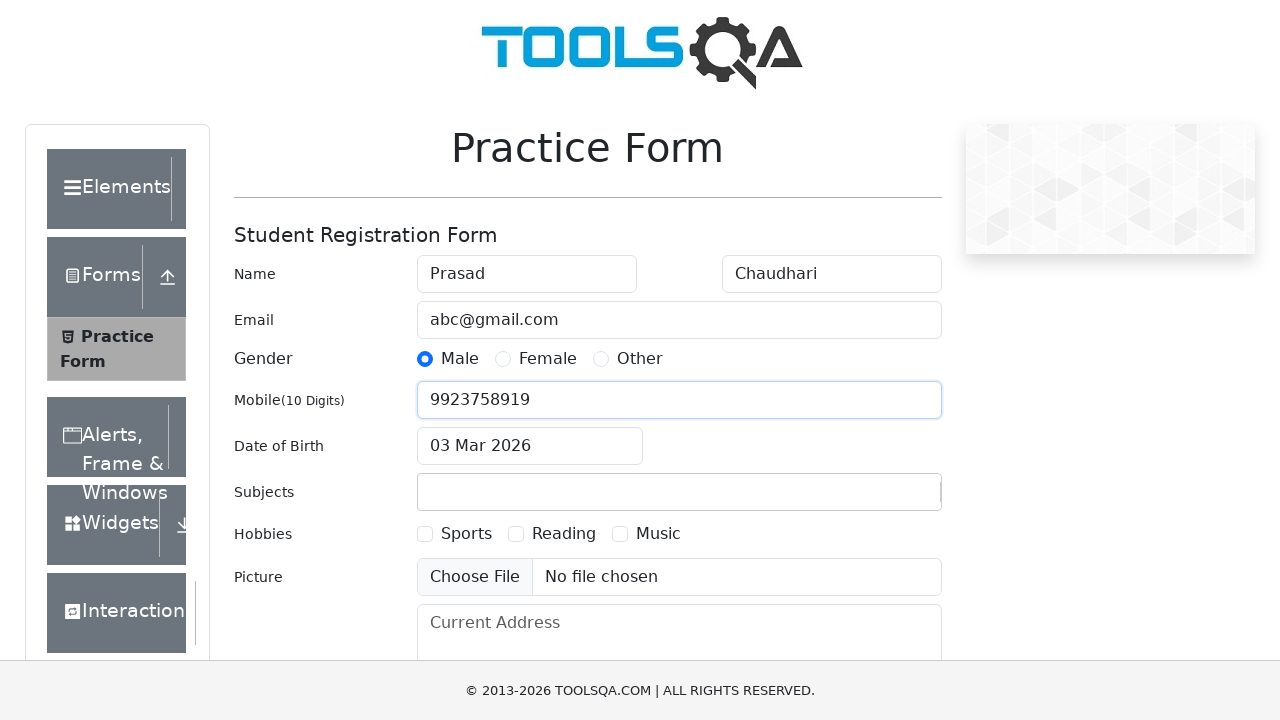

Clicked date of birth input field at (530, 446) on #dateOfBirthInput
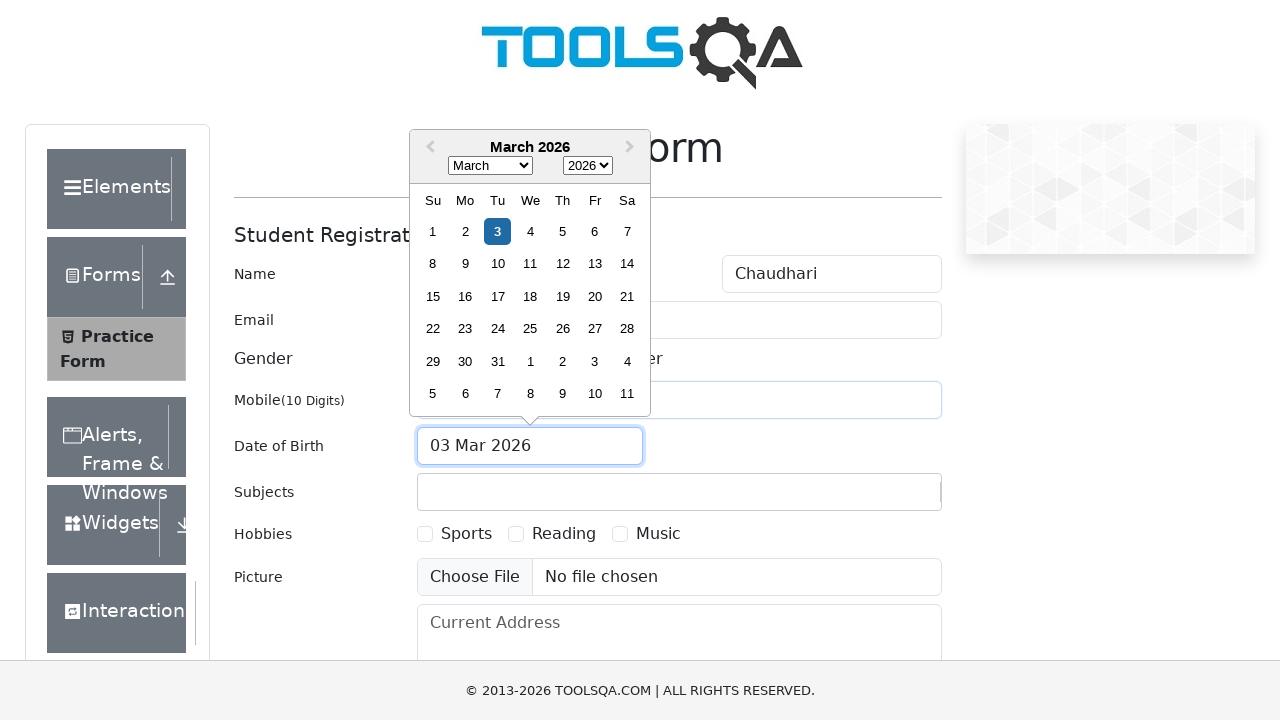

Selected all text in date of birth field
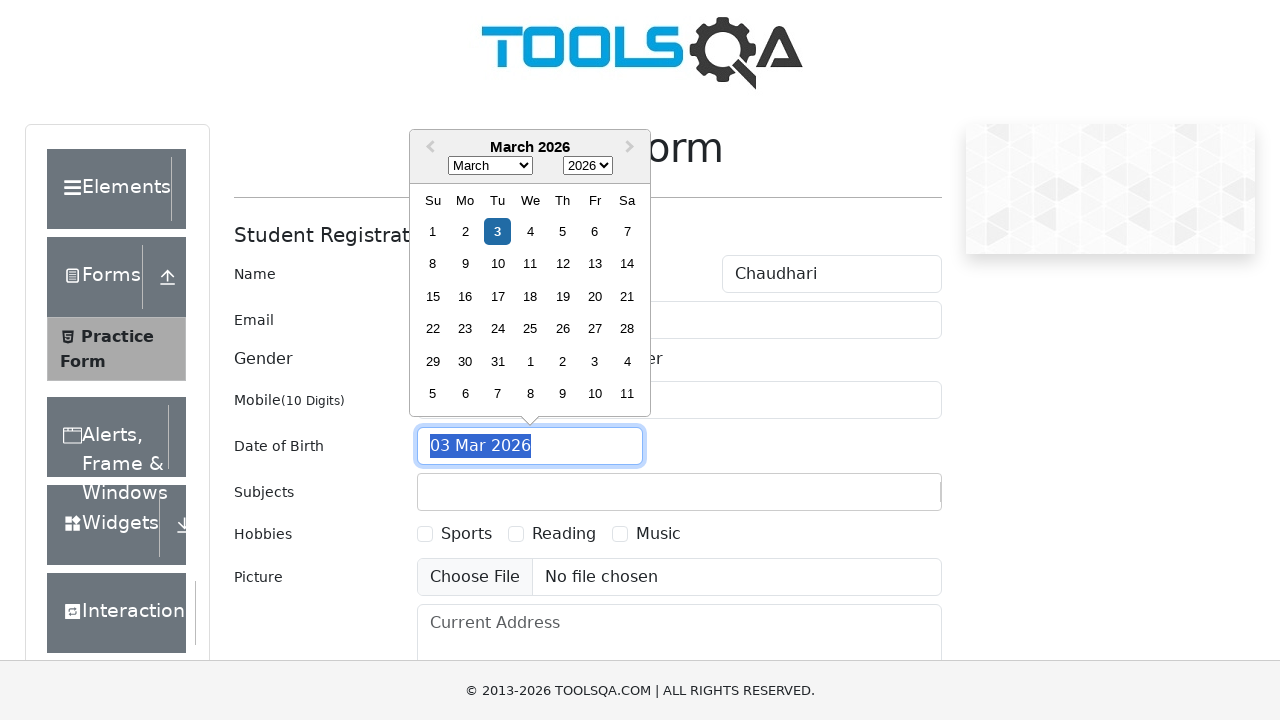

Entered date of birth '17 Aug 2025'
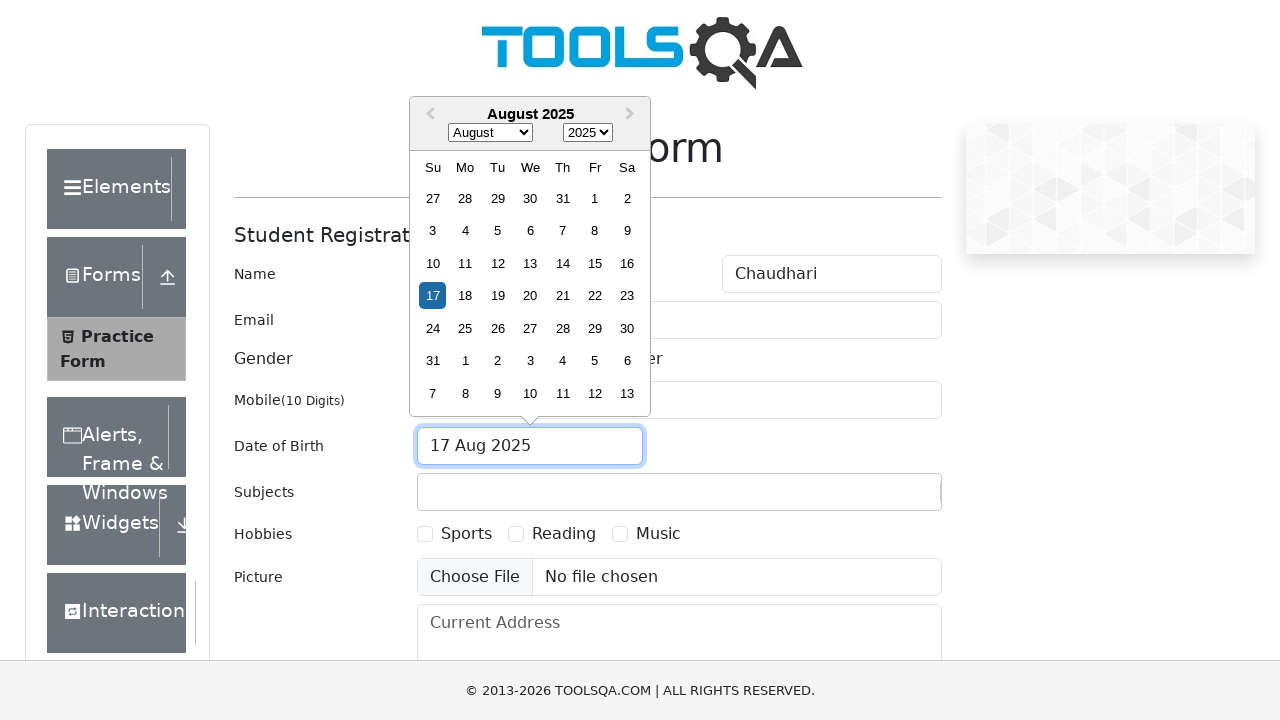

Pressed Enter to confirm date of birth
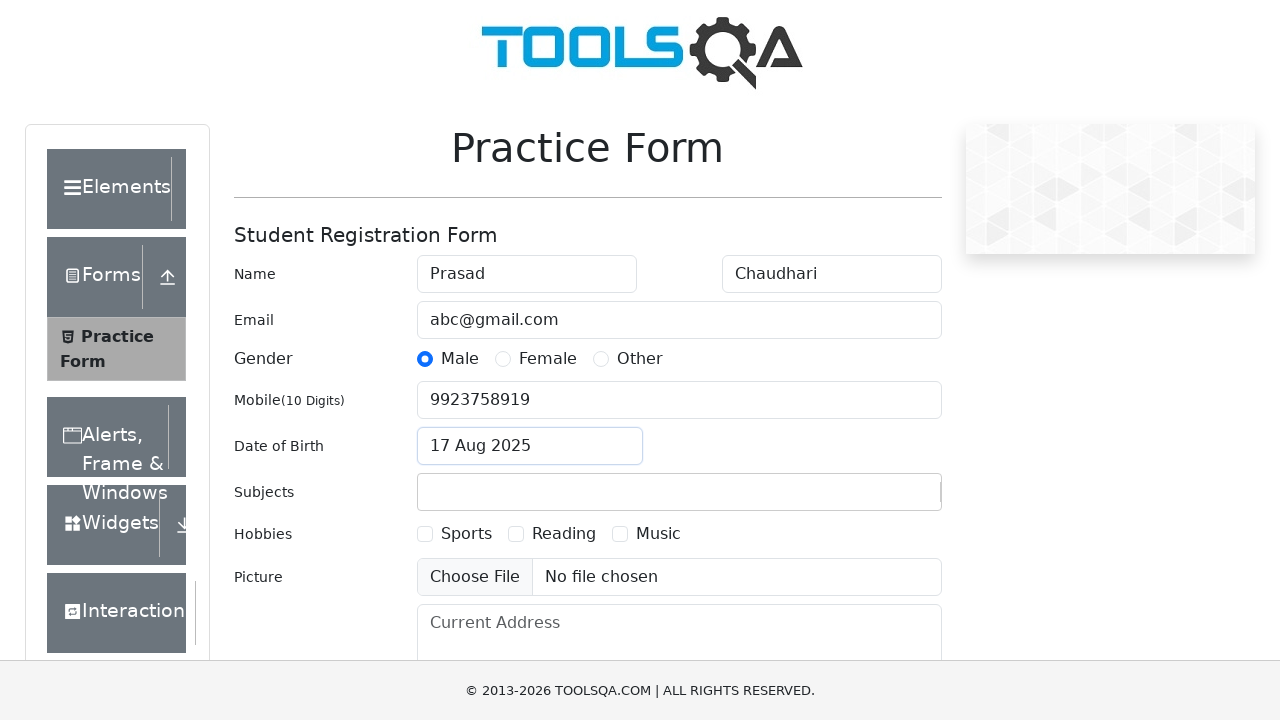

Filled subjects field with 'Maths' on #subjectsInput
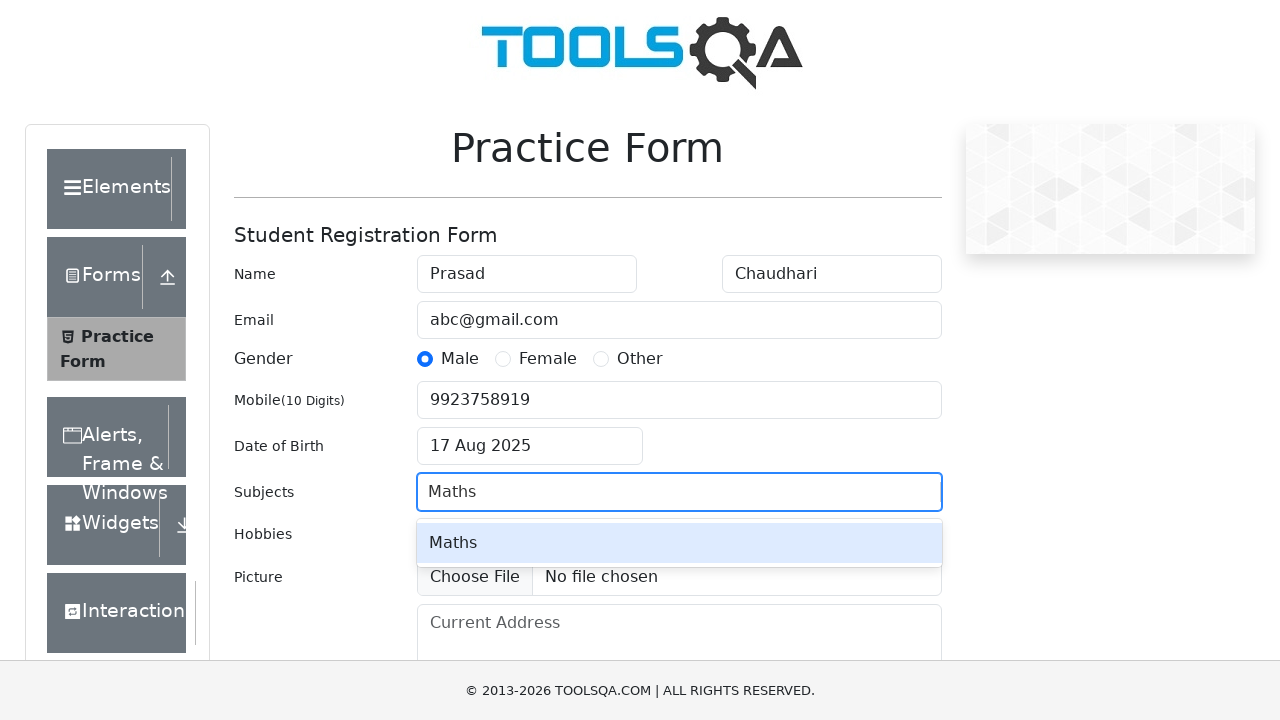

Pressed Enter to confirm subject selection
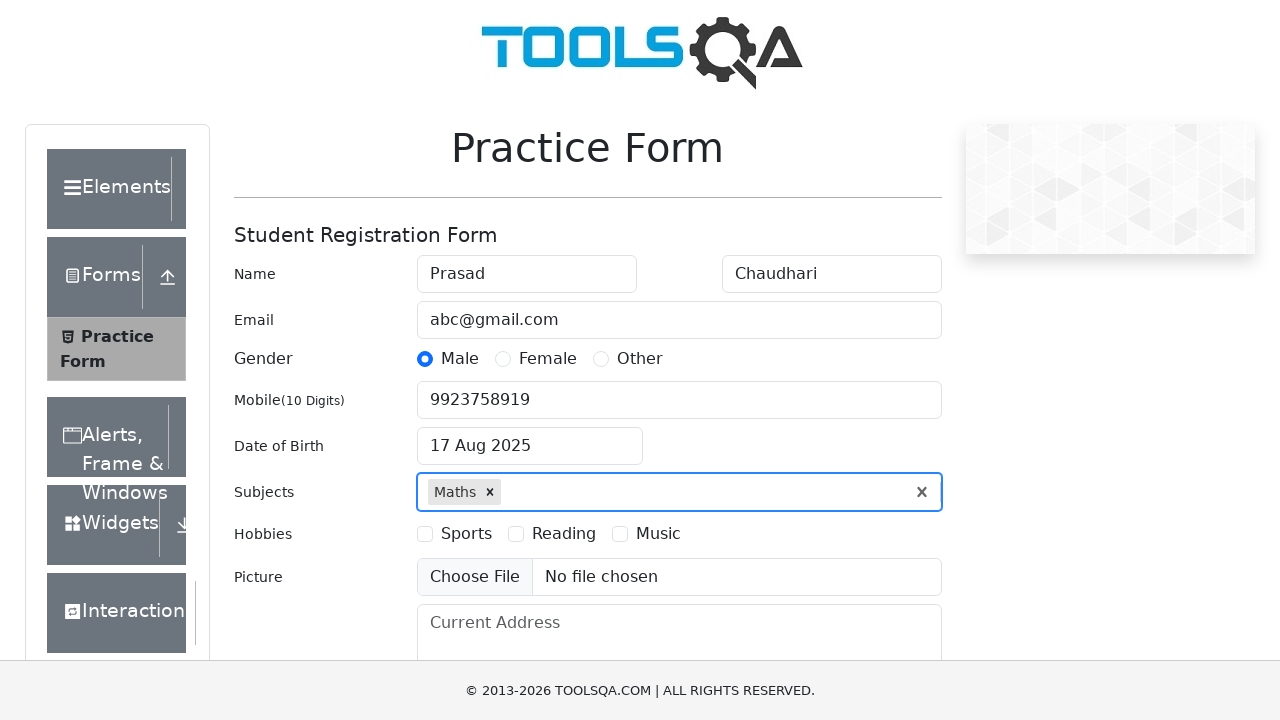

Selected Sports hobby checkbox at (466, 534) on label[for='hobbies-checkbox-1']
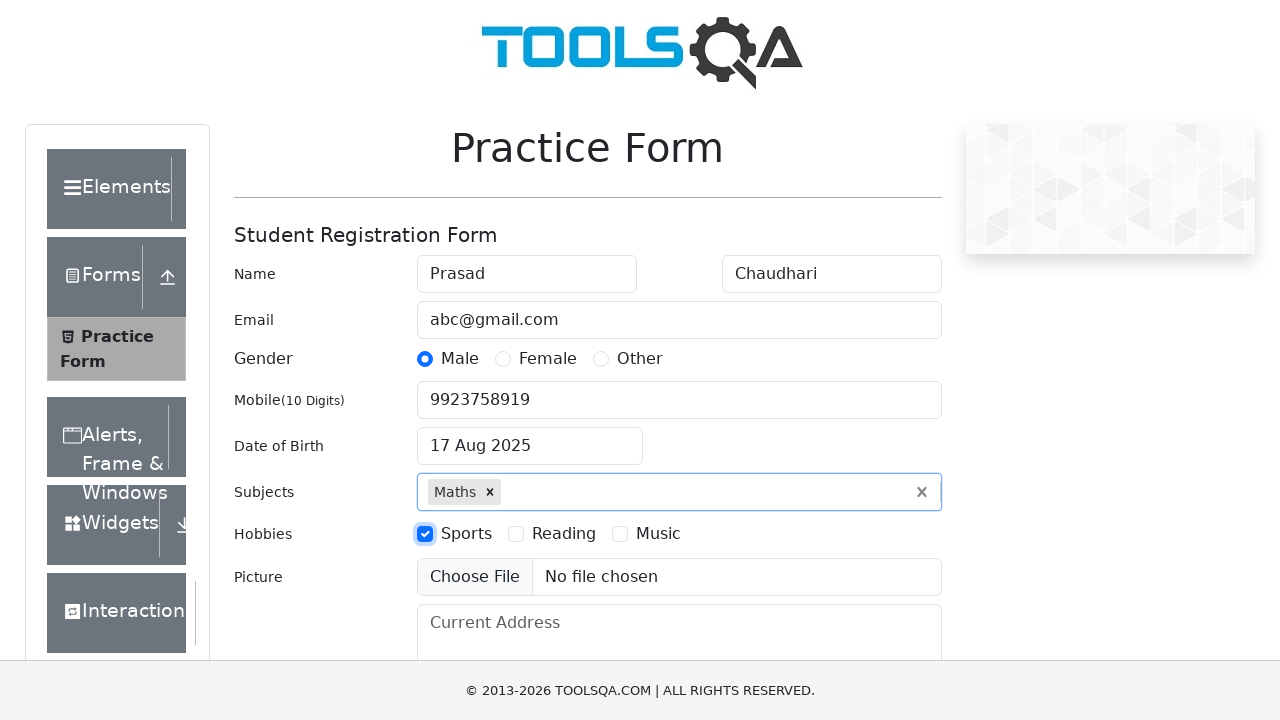

Filled current address field with 'Dombivli' on #currentAddress
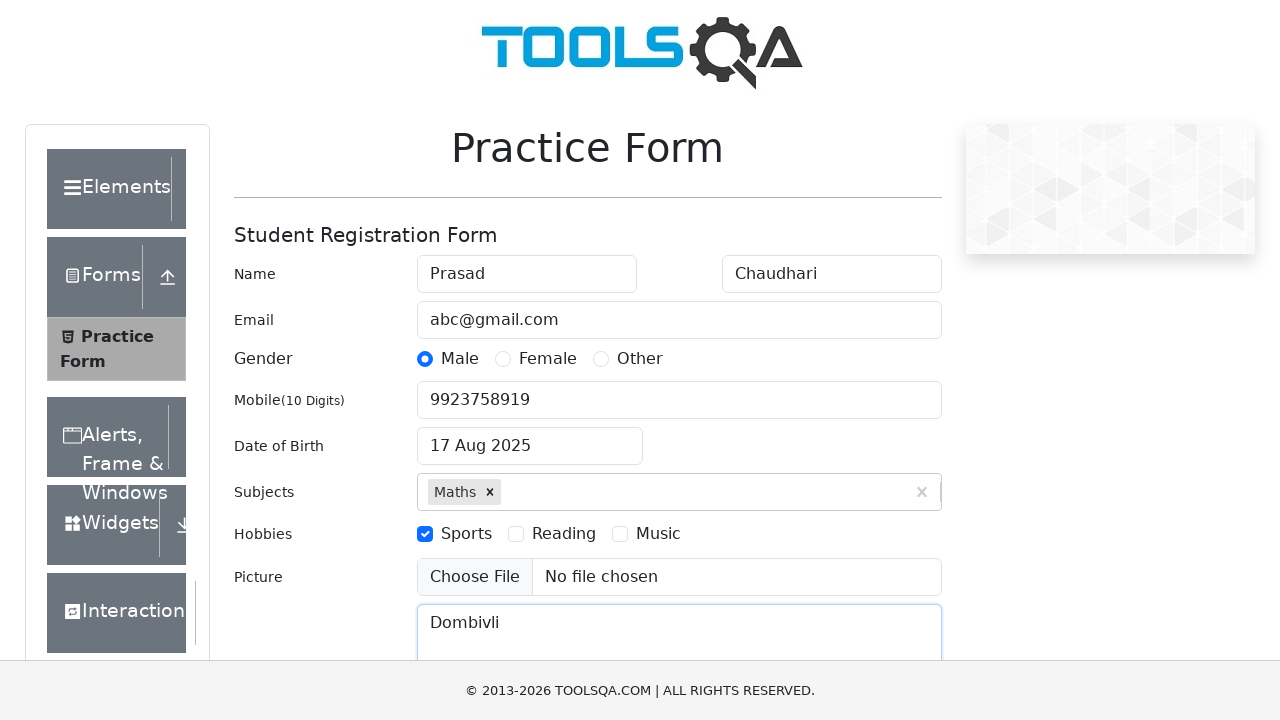

Filled state dropdown with 'Uttar Pradesh' on #react-select-3-input
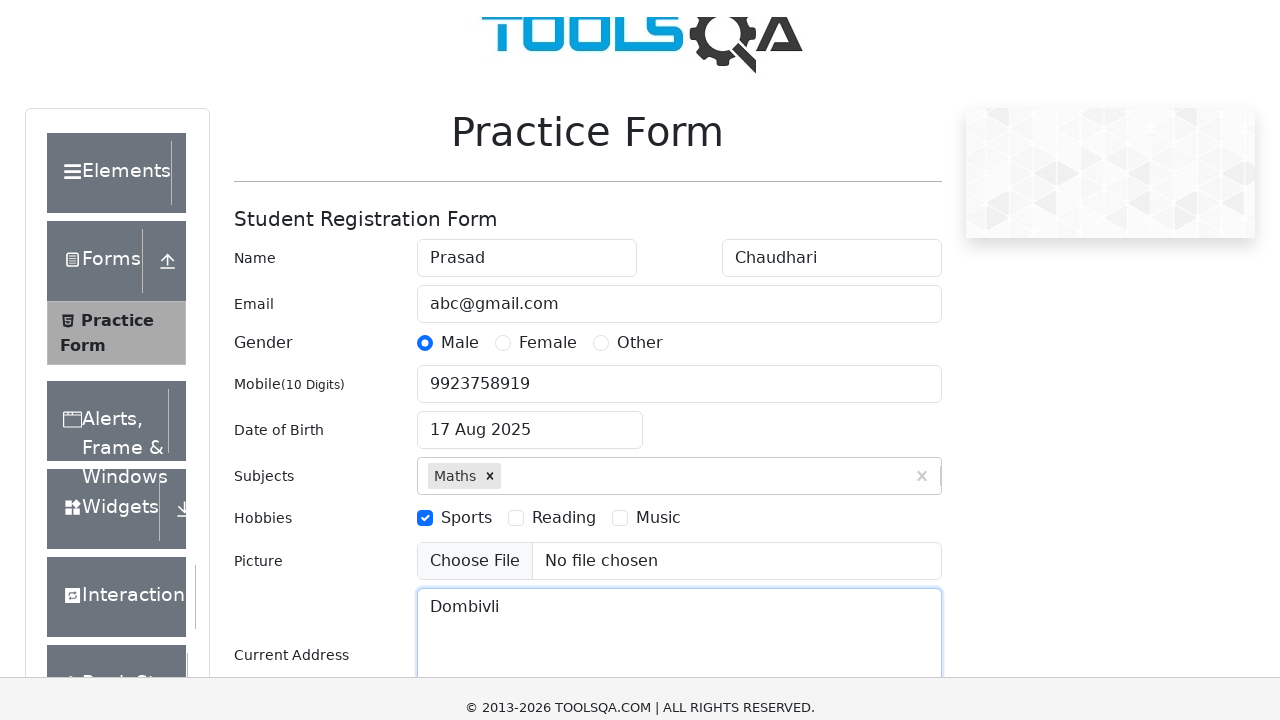

Pressed Enter to confirm state selection
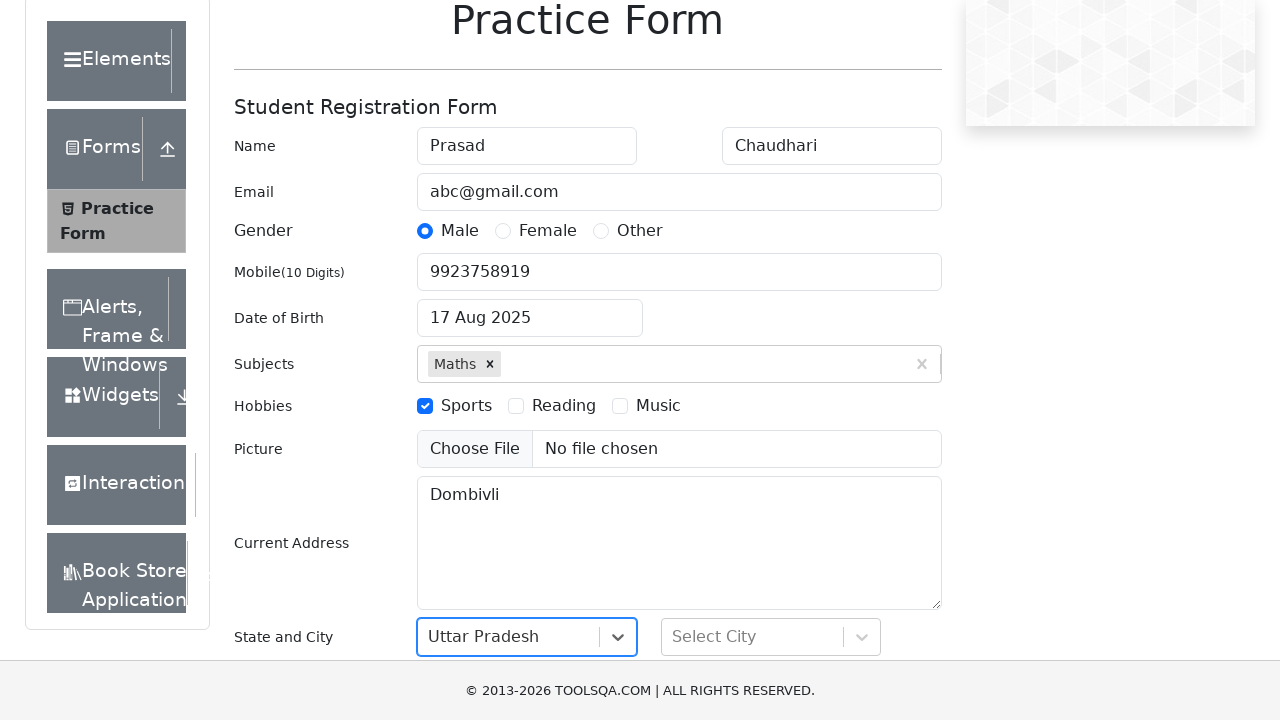

Filled city dropdown with 'Prayag' on #react-select-4-input
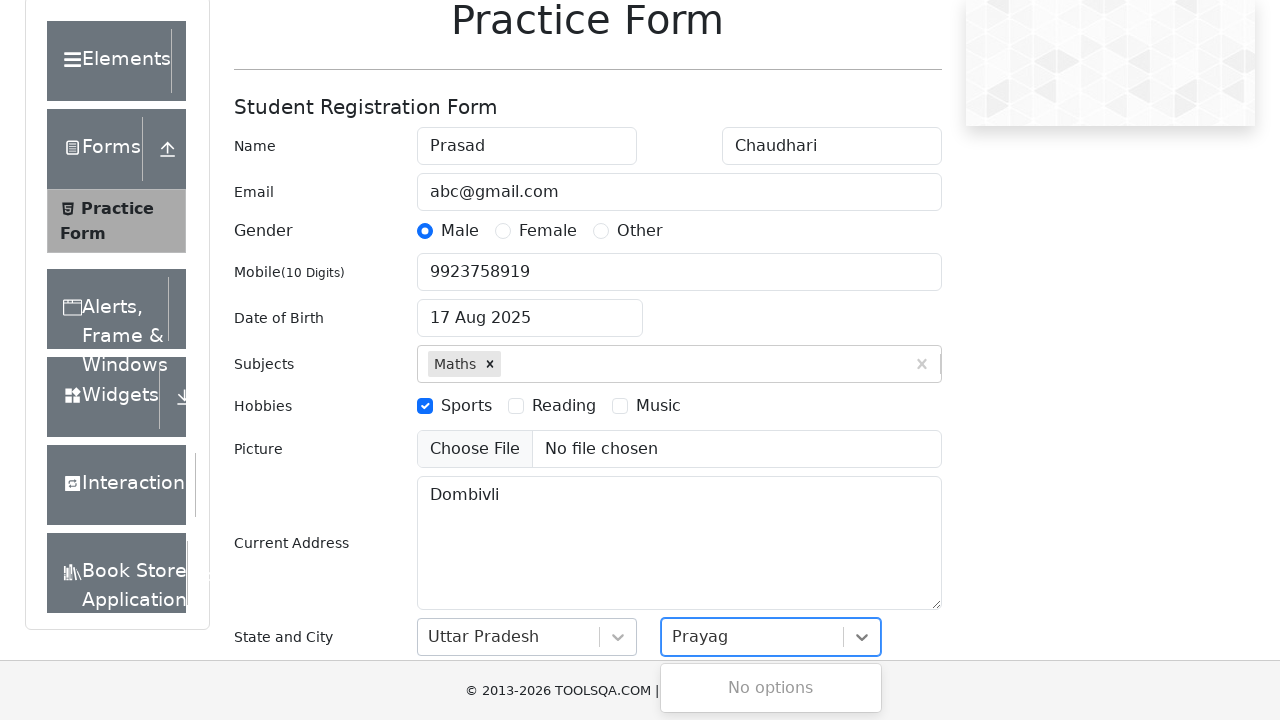

Pressed Enter to confirm city selection
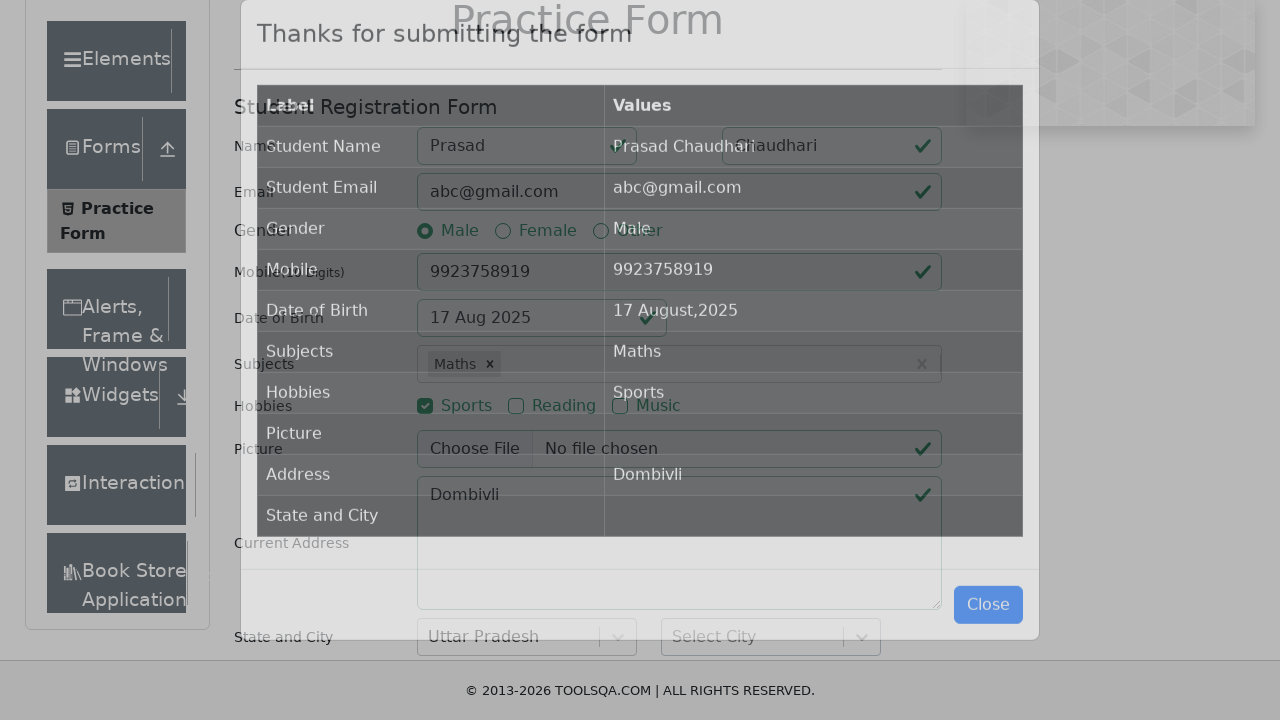

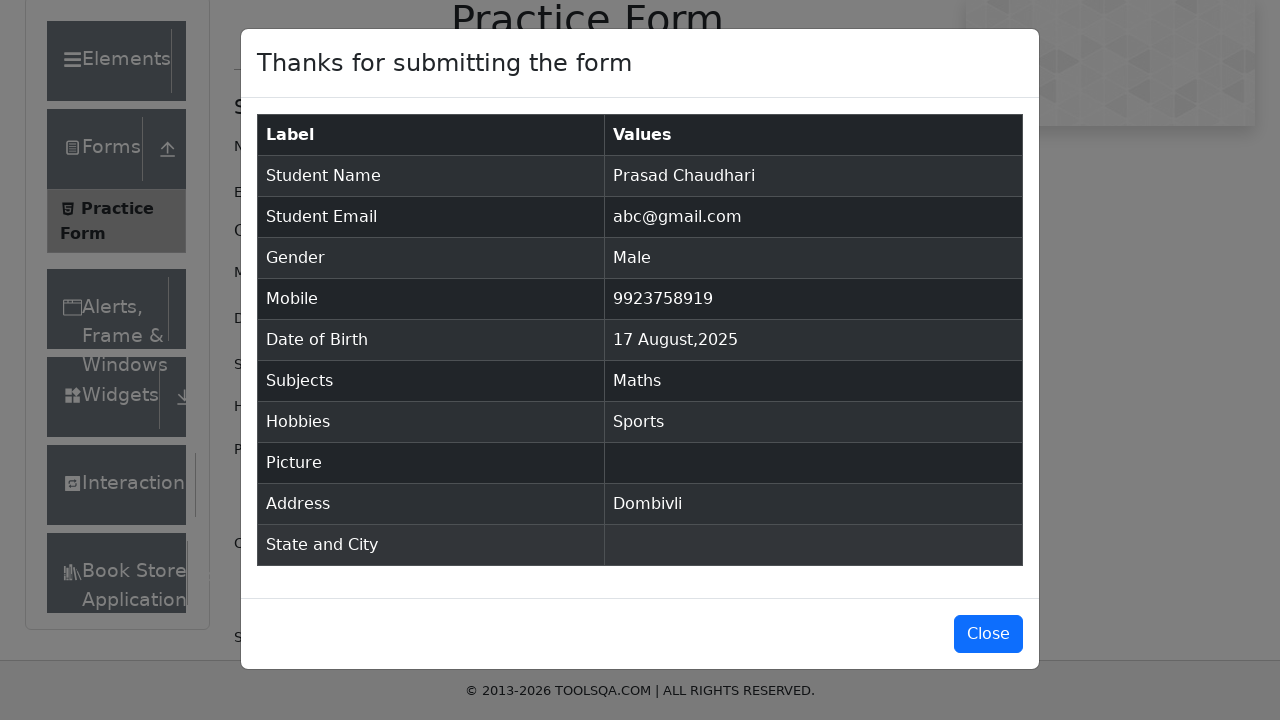